Tests that clicking the Contact Us link navigates to the contact page

Starting URL: https://automationexercise.com/

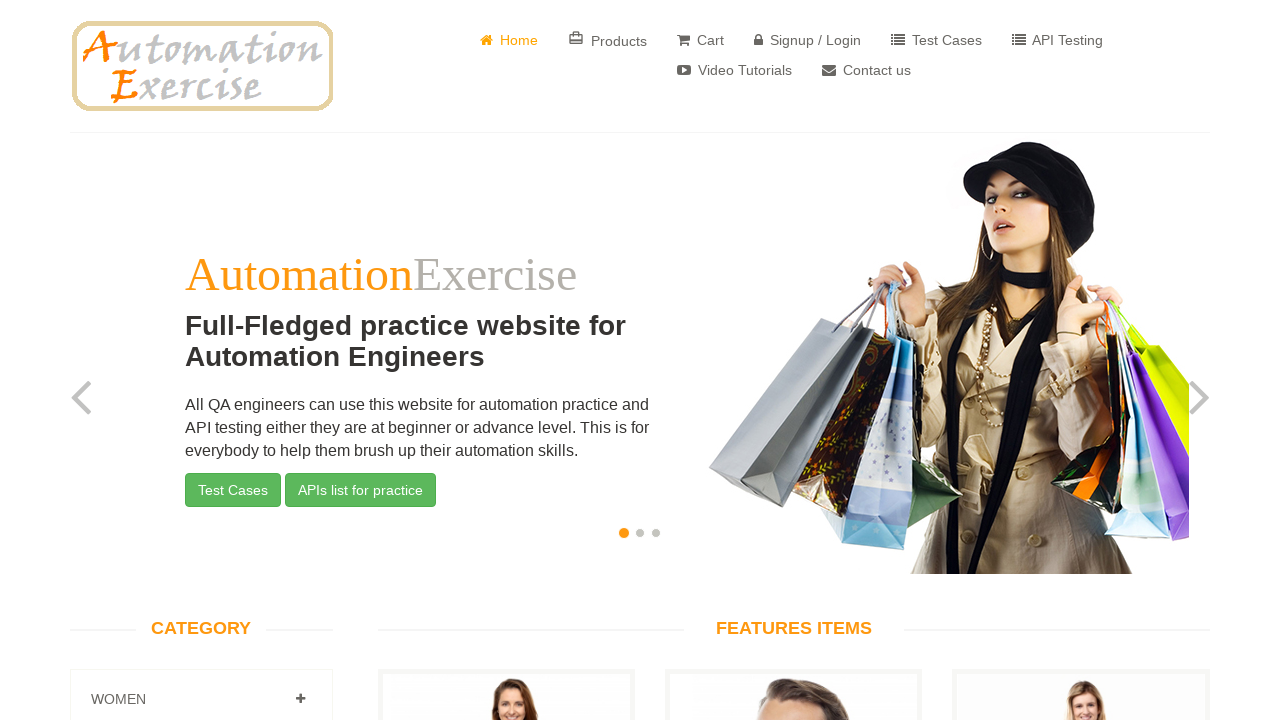

Clicked on Contact Us link in the navigation at (866, 70) on a[href='/contact_us']
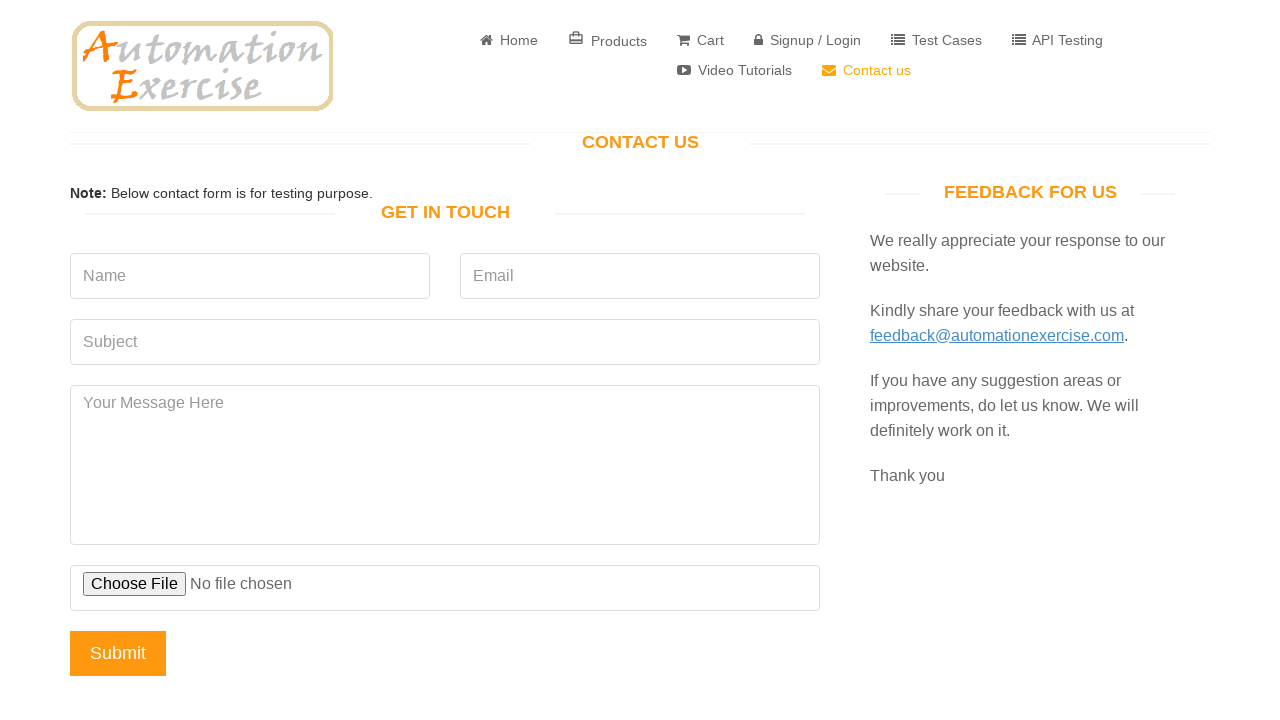

Contact Us page loaded and DOM content is ready
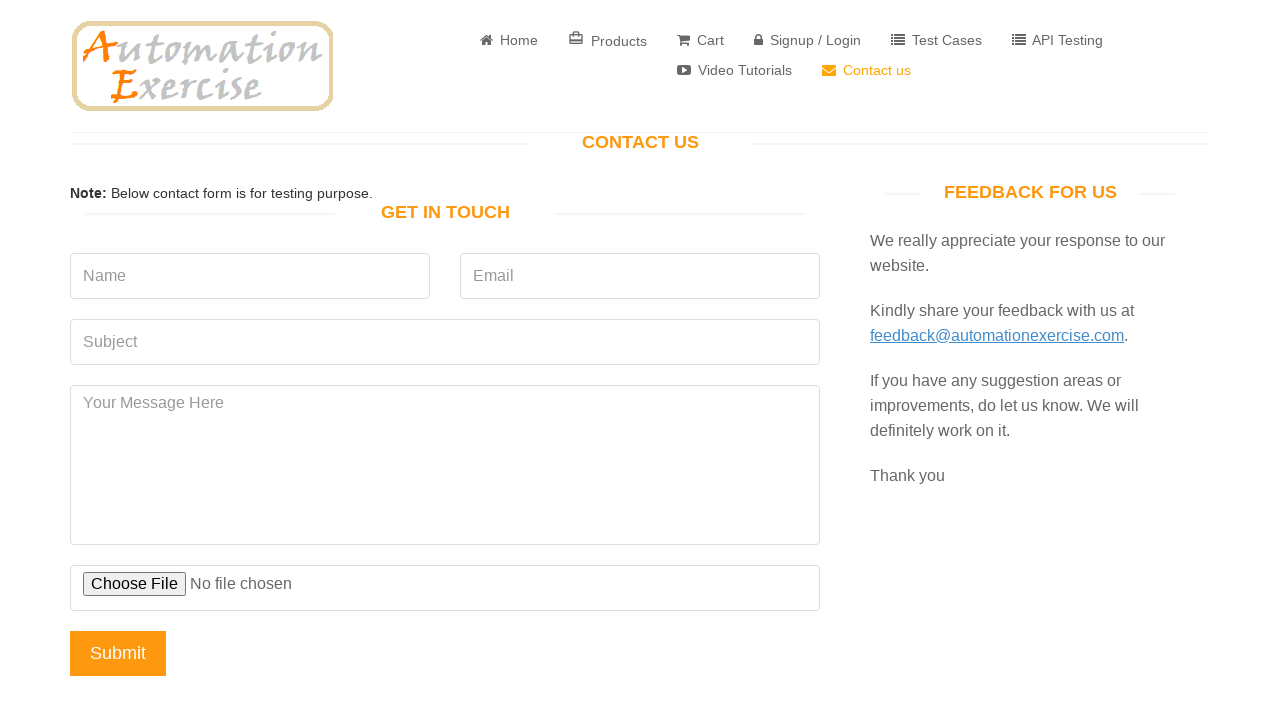

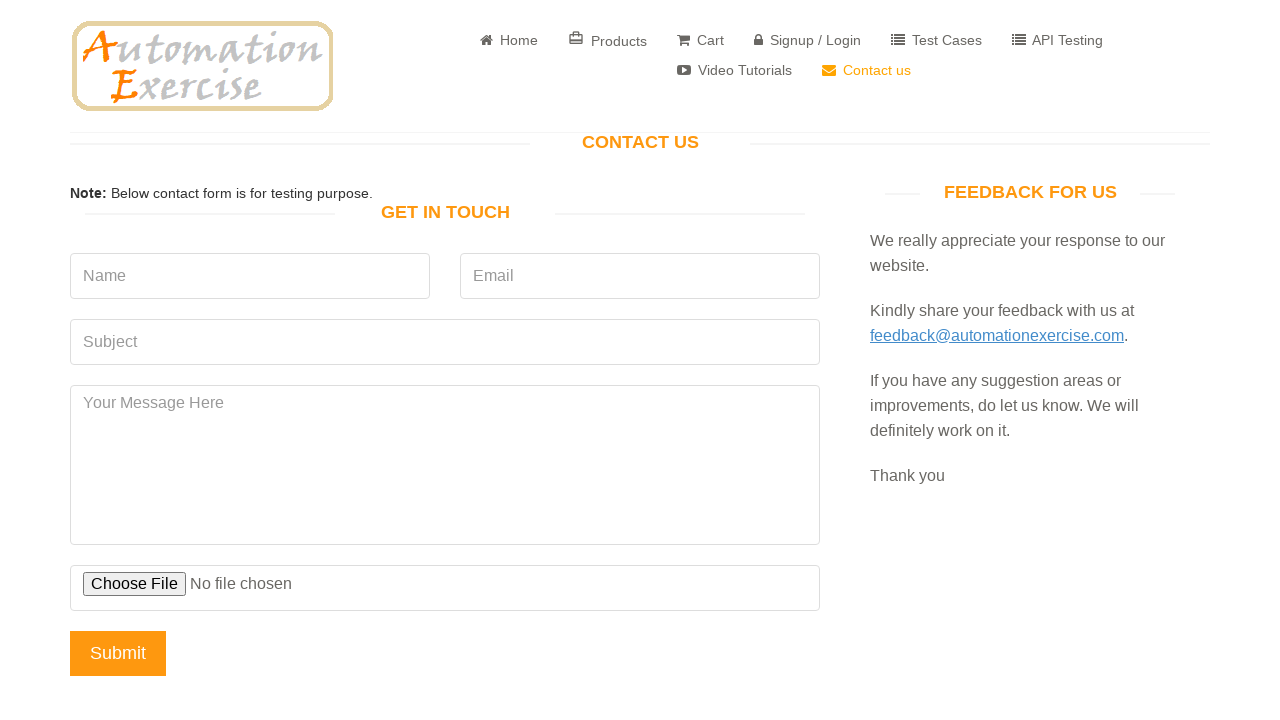